Tests clicking a button with a dynamic ID multiple times on the UI Test Automation Playground. The button's ID changes on each page load, testing the ability to locate elements by CSS selector rather than ID.

Starting URL: http://uitestingplayground.com/dynamicid/

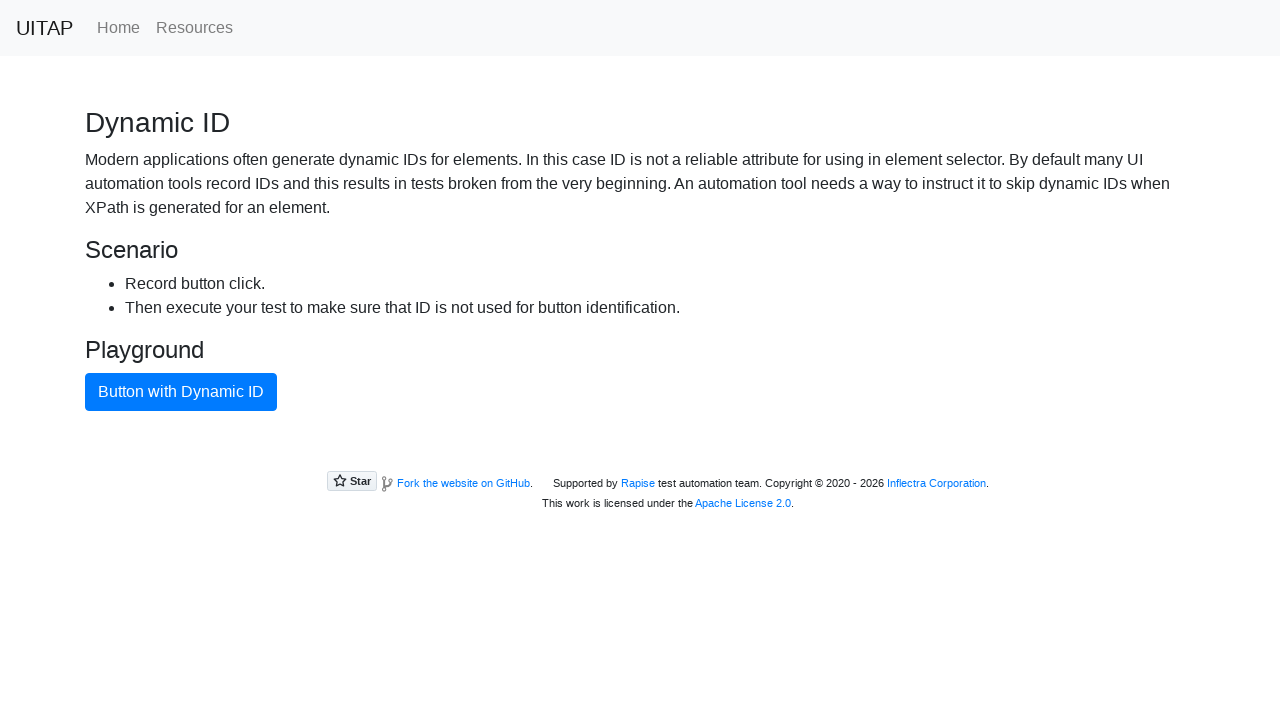

Clicked button with dynamic ID at (181, 392) on button.btn
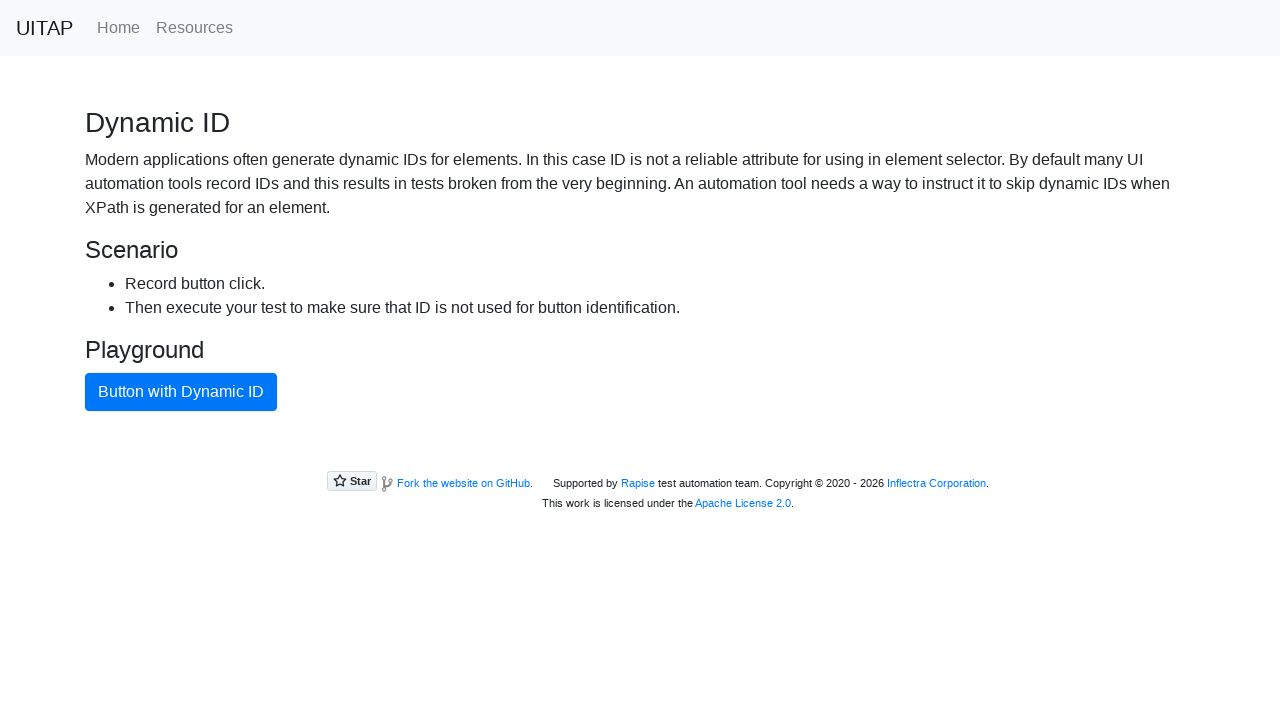

Waited 1 second between button clicks
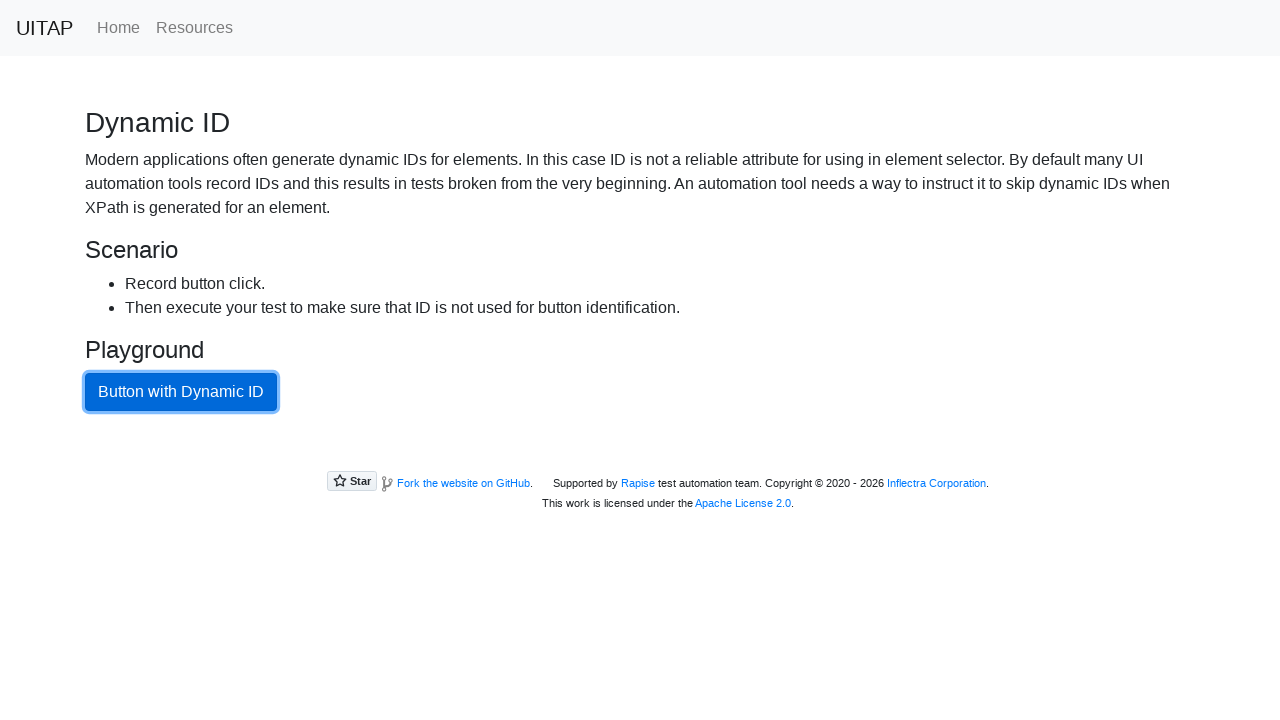

Clicked button with dynamic ID at (181, 392) on button.btn
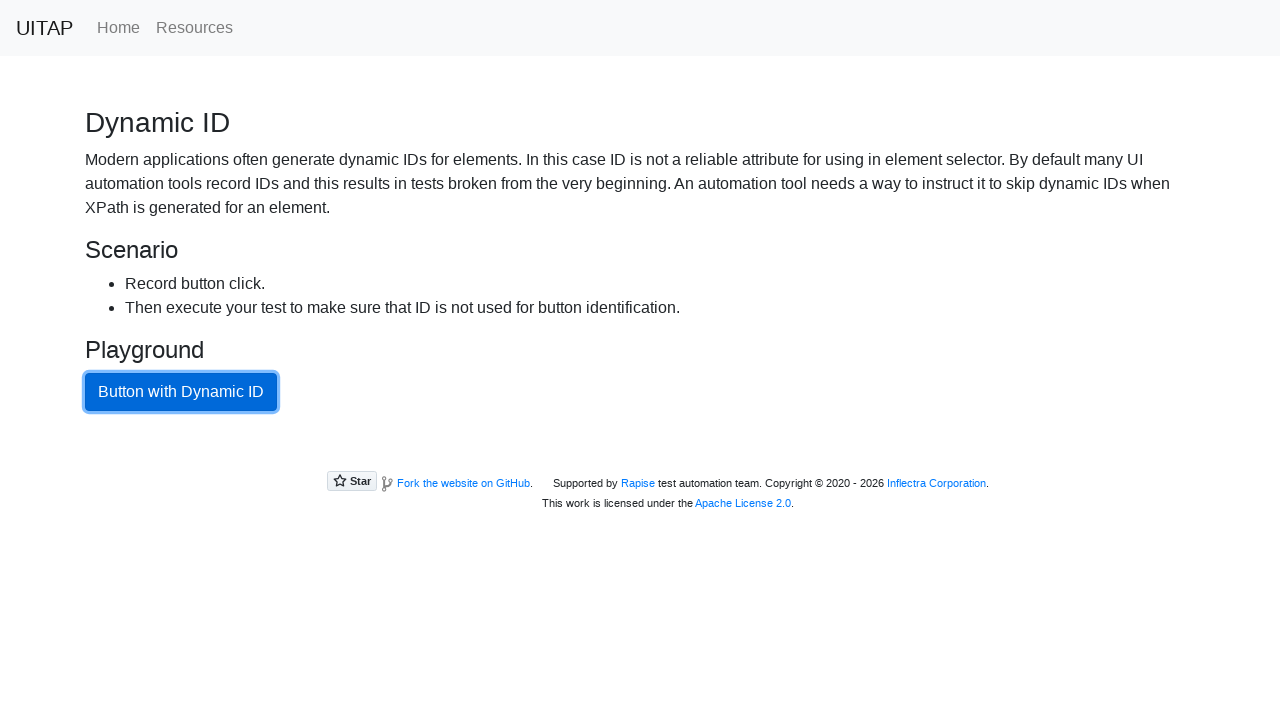

Waited 1 second between button clicks
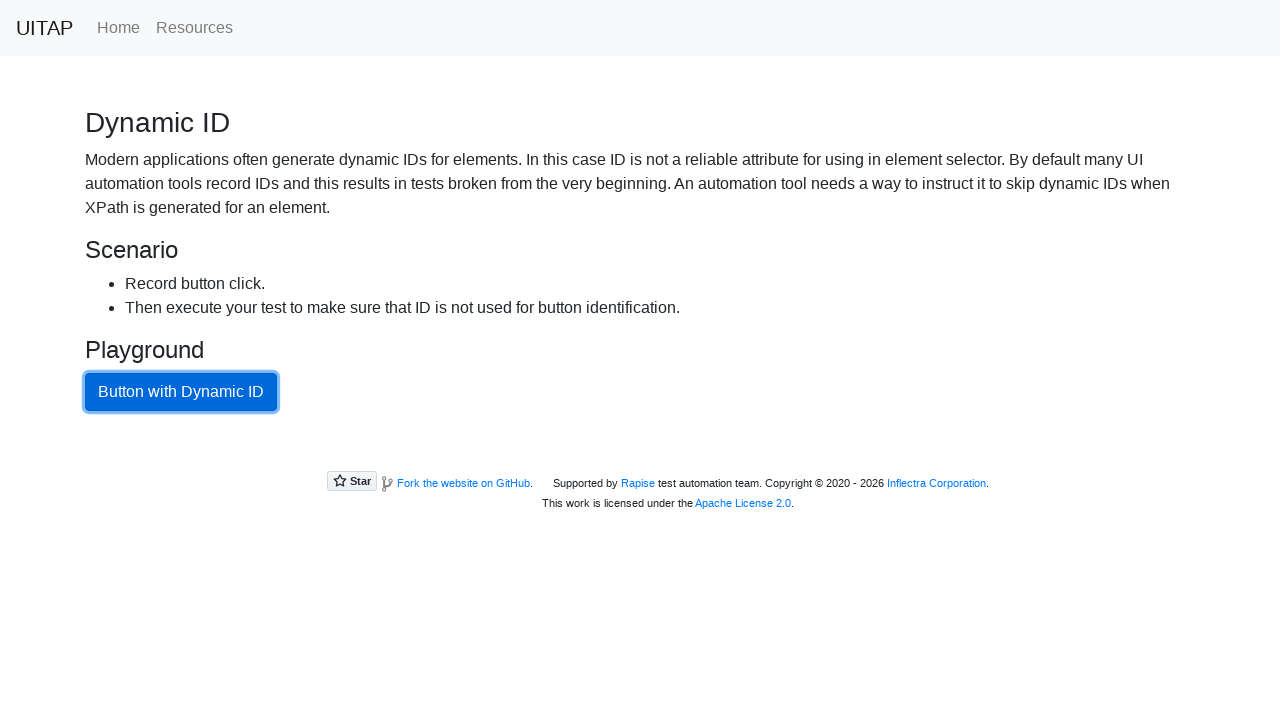

Clicked button with dynamic ID at (181, 392) on button.btn
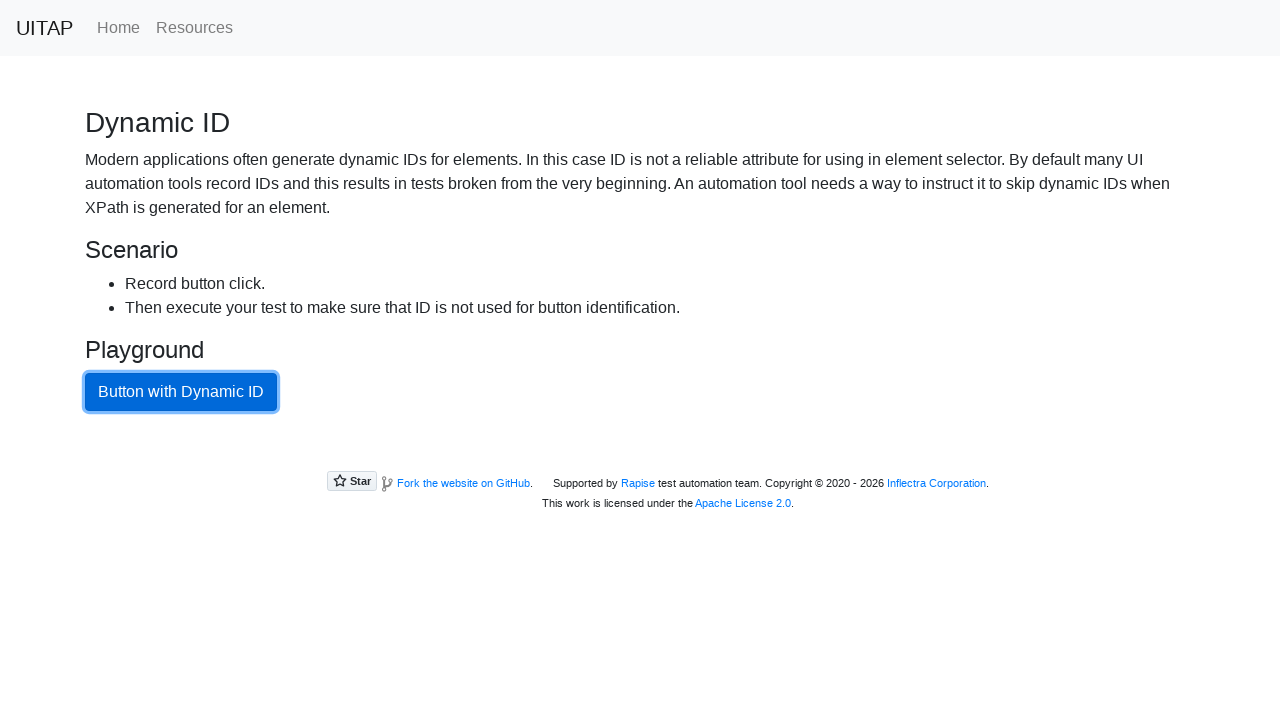

Waited 1 second between button clicks
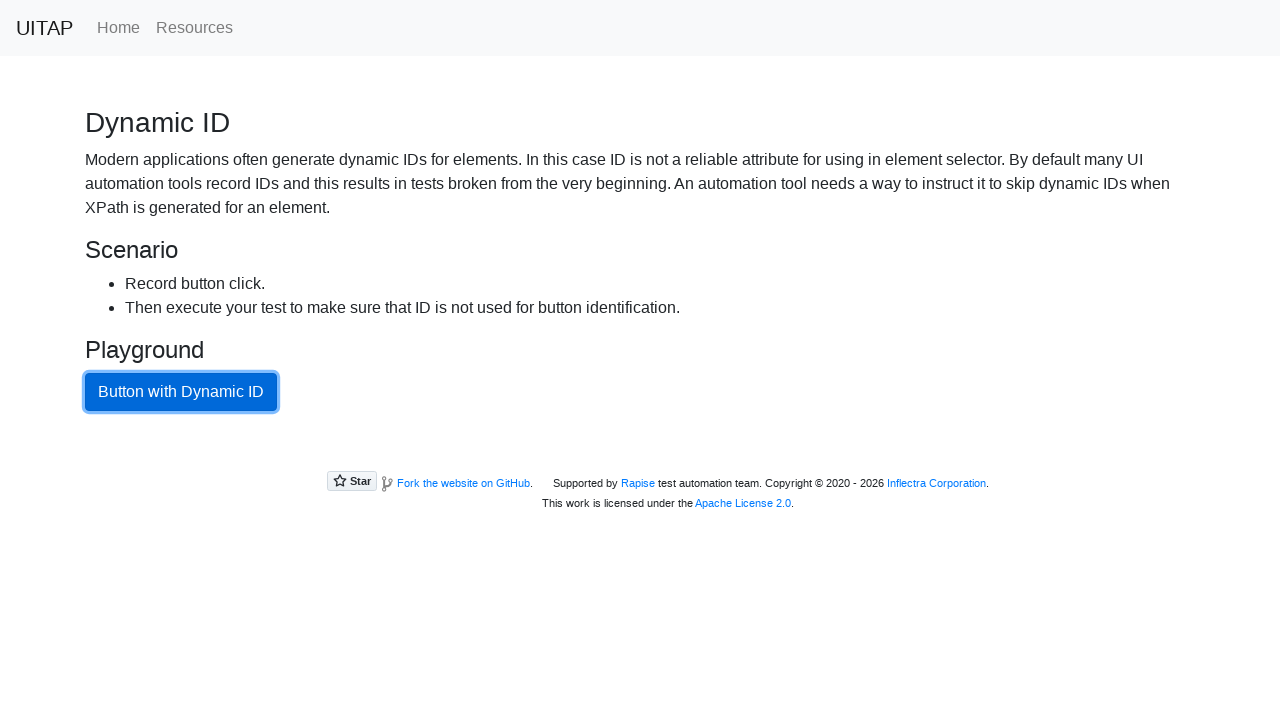

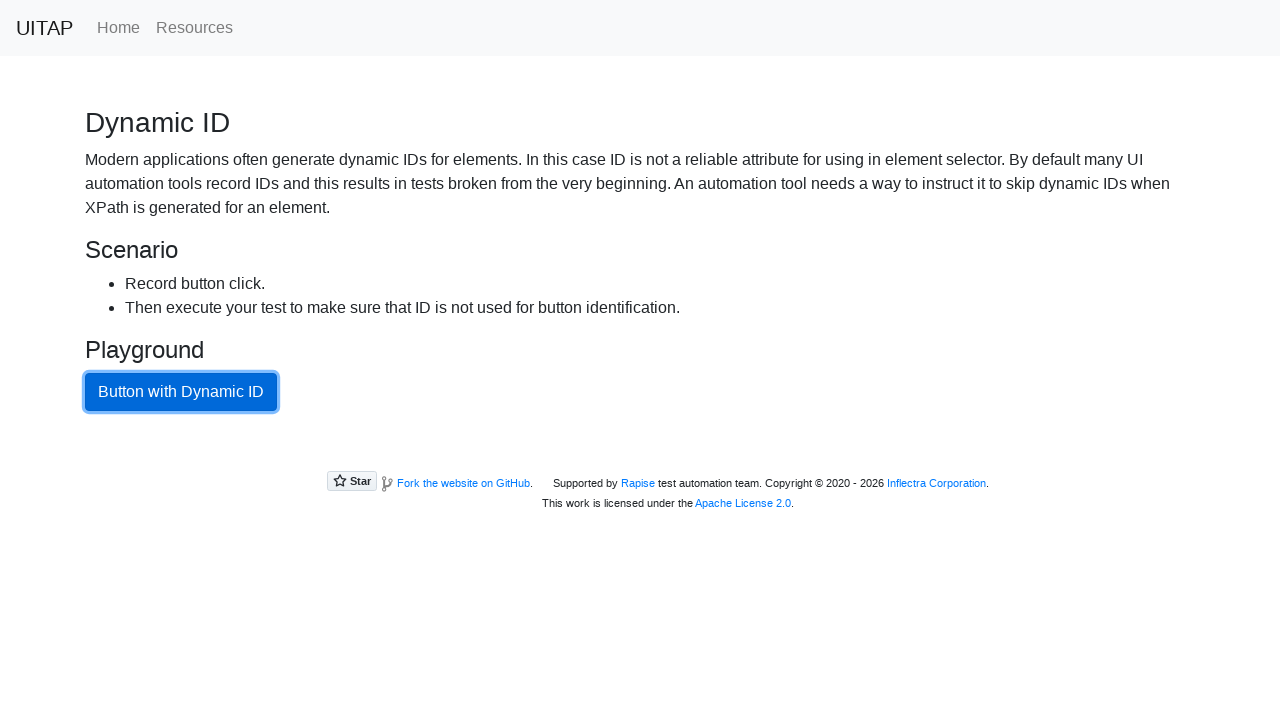